Tests autocomplete functionality by typing "Ind" and using keyboard navigation to select "India" from dropdown suggestions

Starting URL: https://www.rahulshettyacademy.com/AutomationPractice/

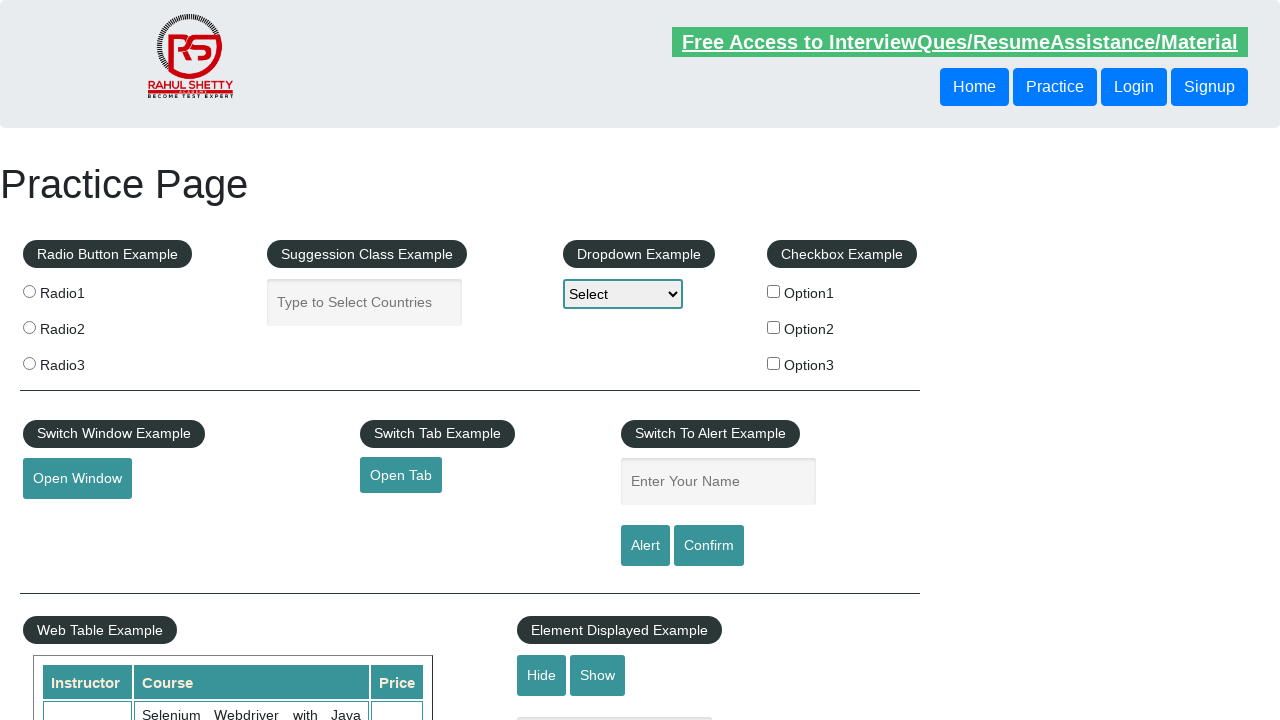

Navigated to AutomationPractice page
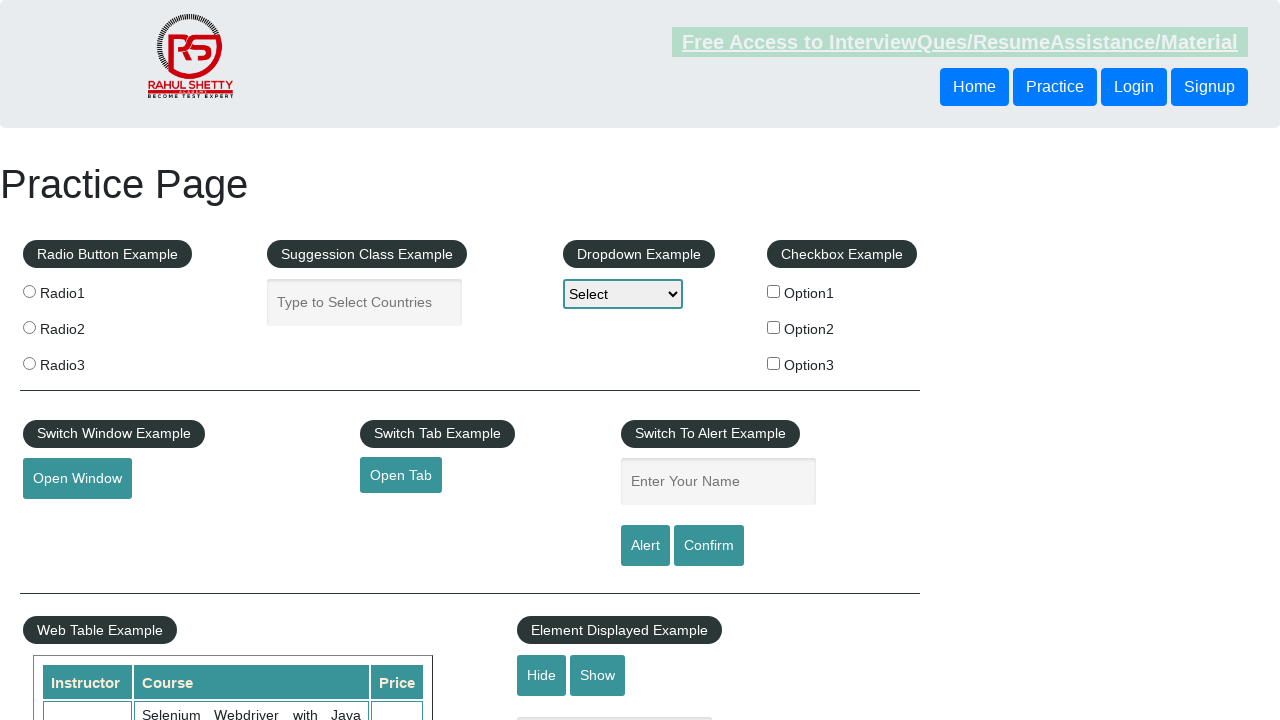

Typed 'Ind' in autocomplete field on #autocomplete
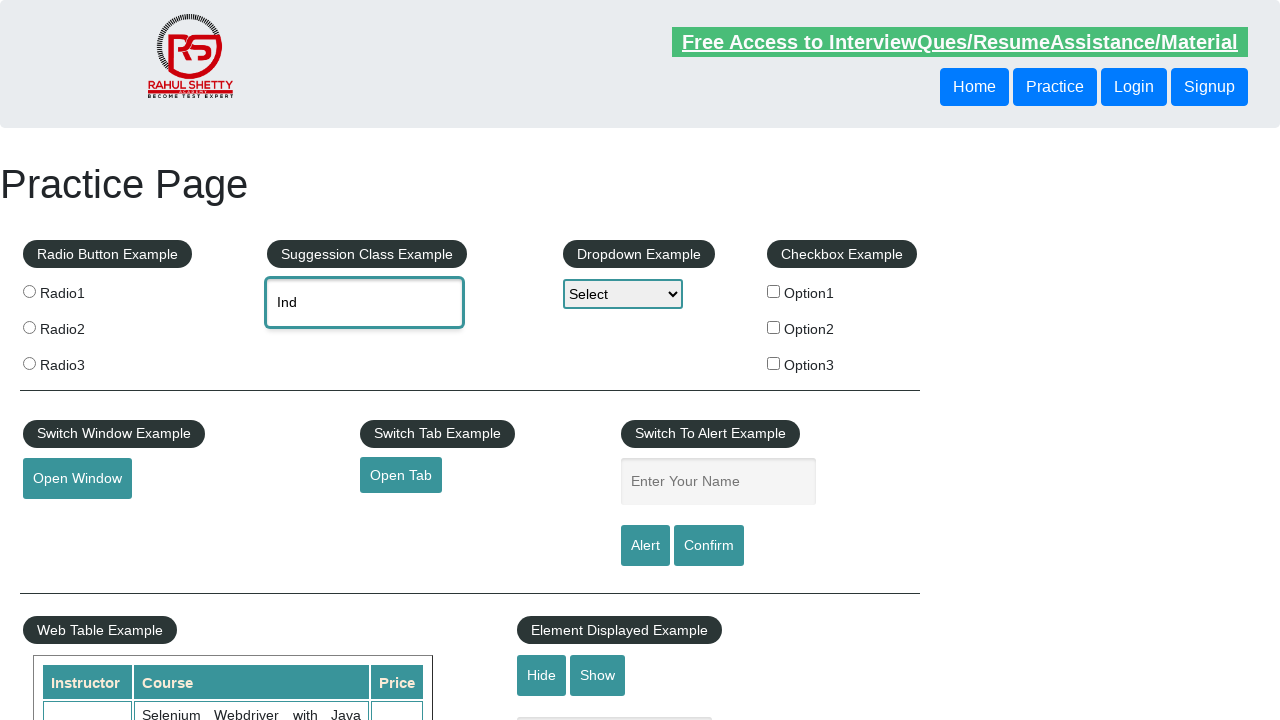

Pressed ArrowDown to open dropdown suggestions on #autocomplete
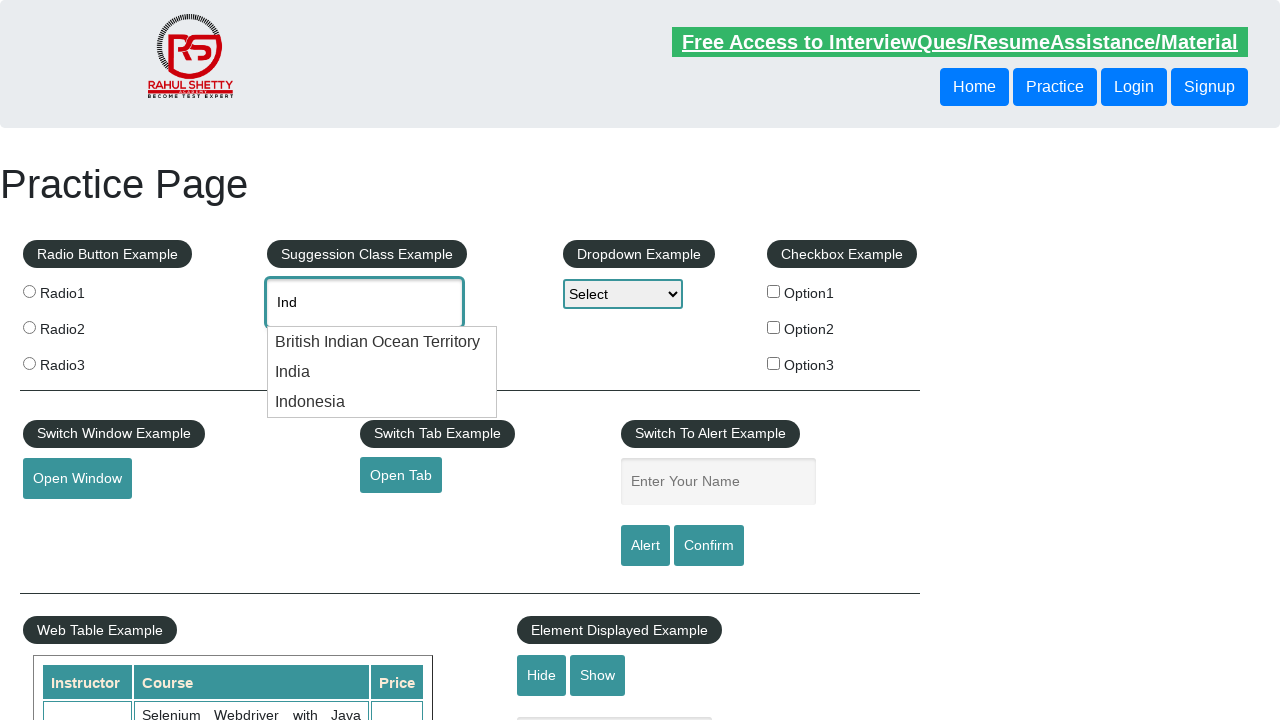

Retrieved current autocomplete value: 'Ind'
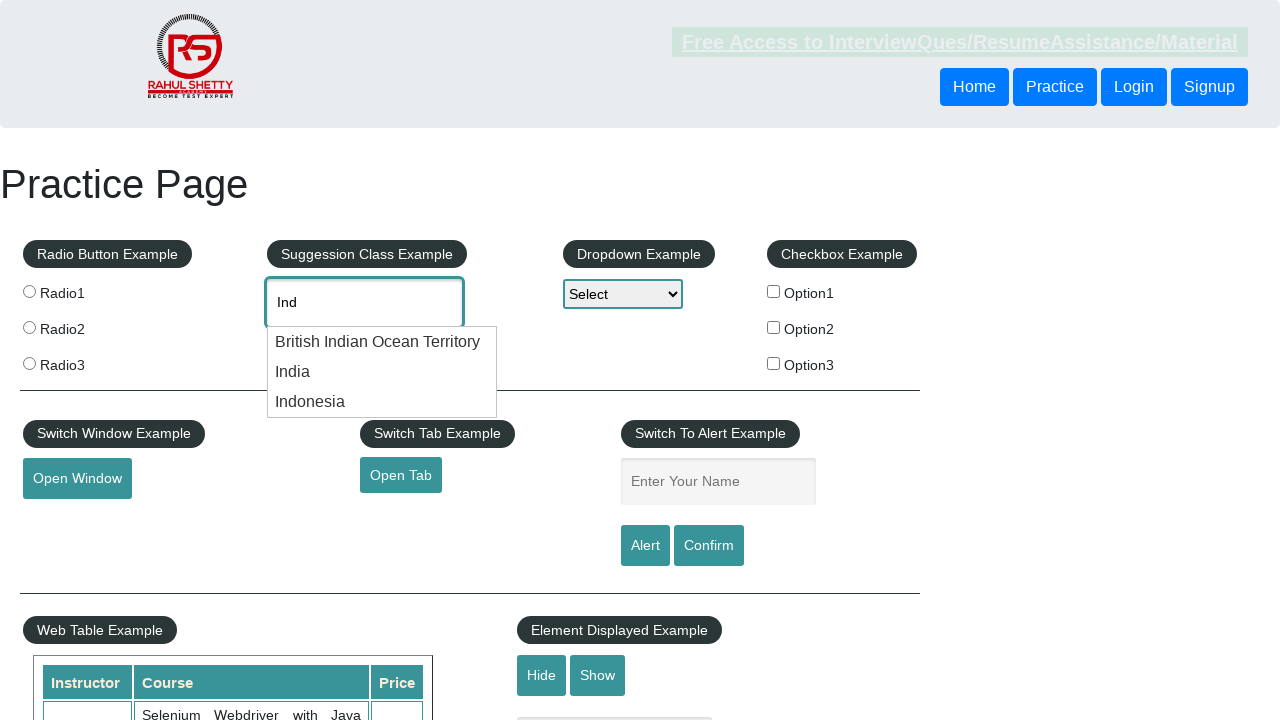

Pressed ArrowDown to navigate dropdown (attempt 1) on #autocomplete
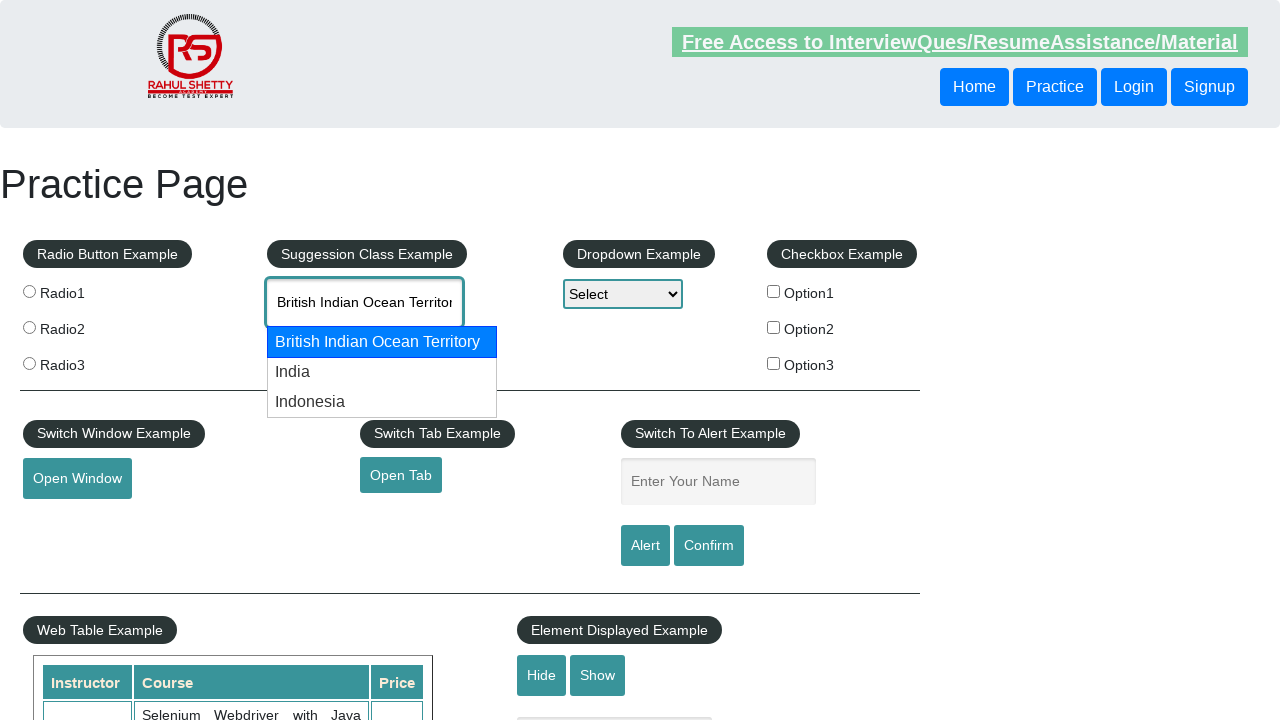

Retrieved updated autocomplete value: 'British Indian Ocean Territory'
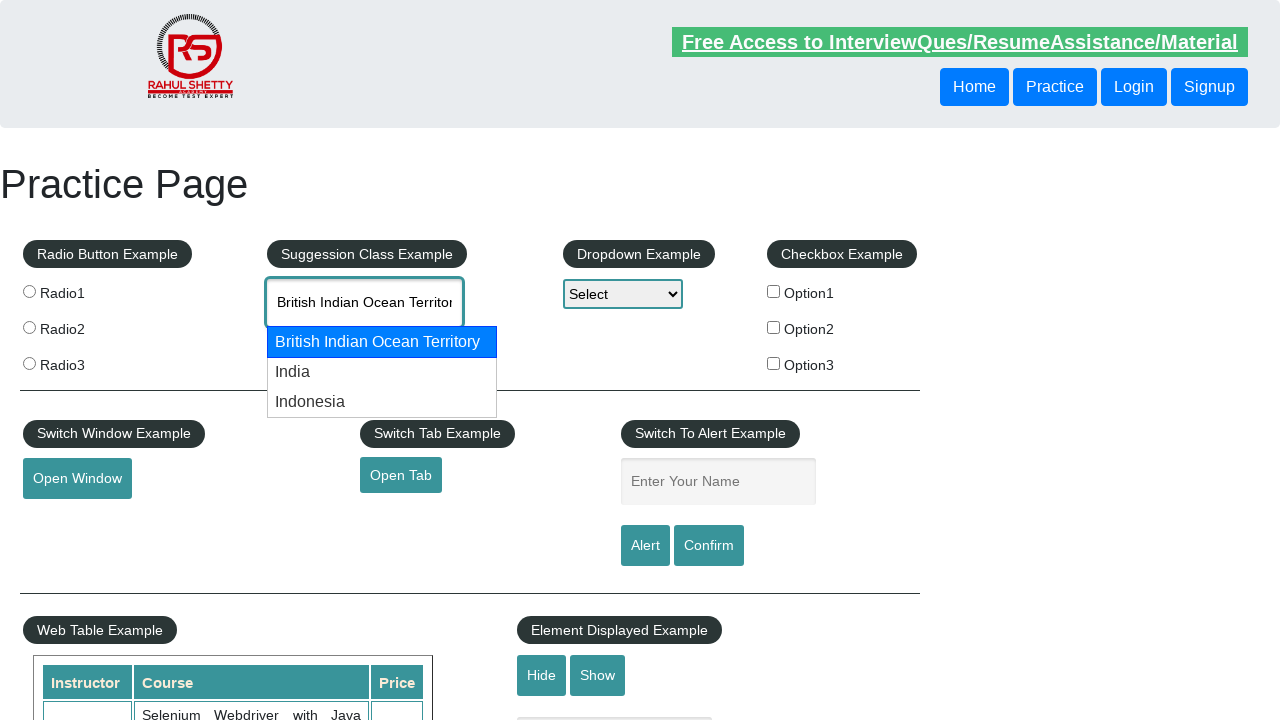

Pressed ArrowDown to navigate dropdown (attempt 2) on #autocomplete
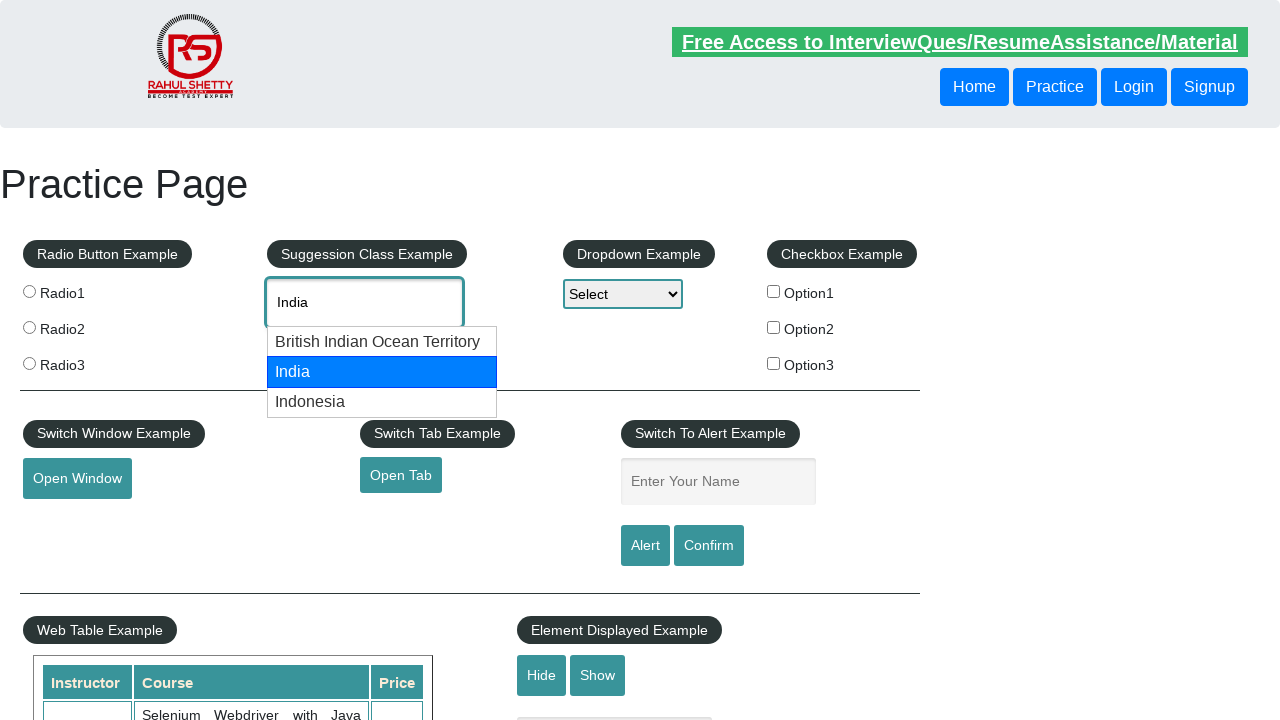

Retrieved updated autocomplete value: 'India'
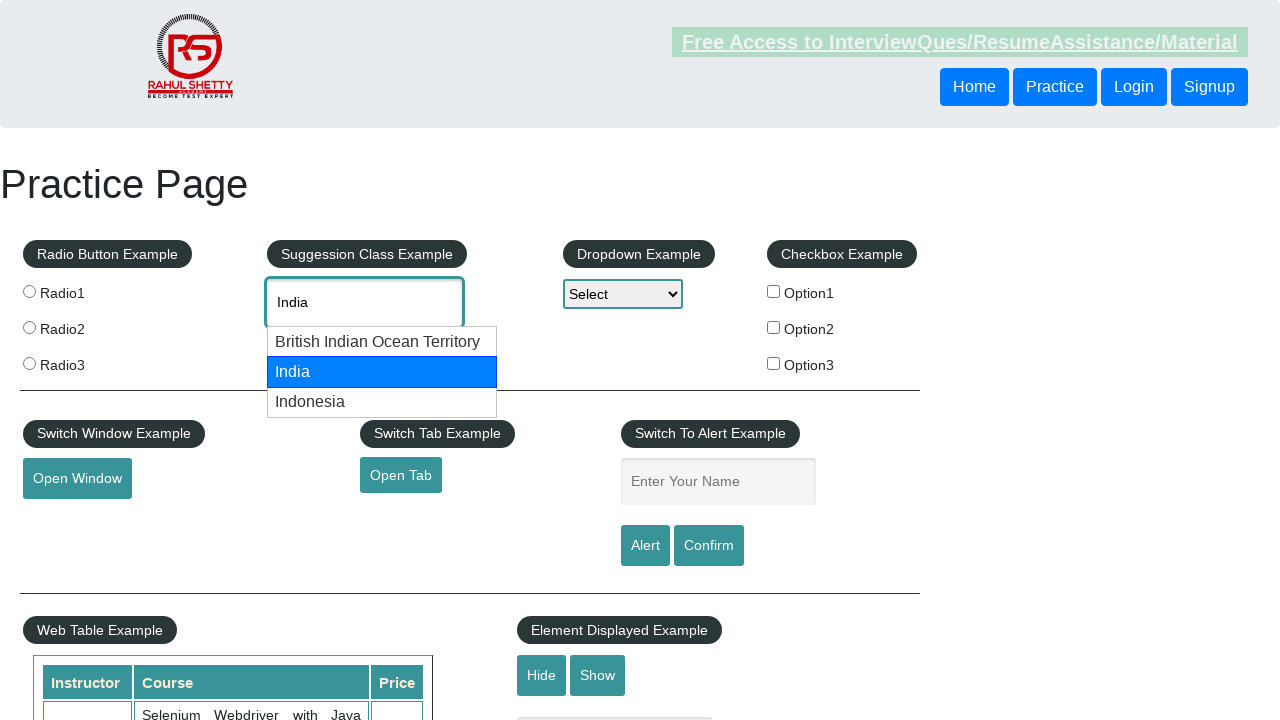

Successfully selected 'India' from autocomplete dropdown
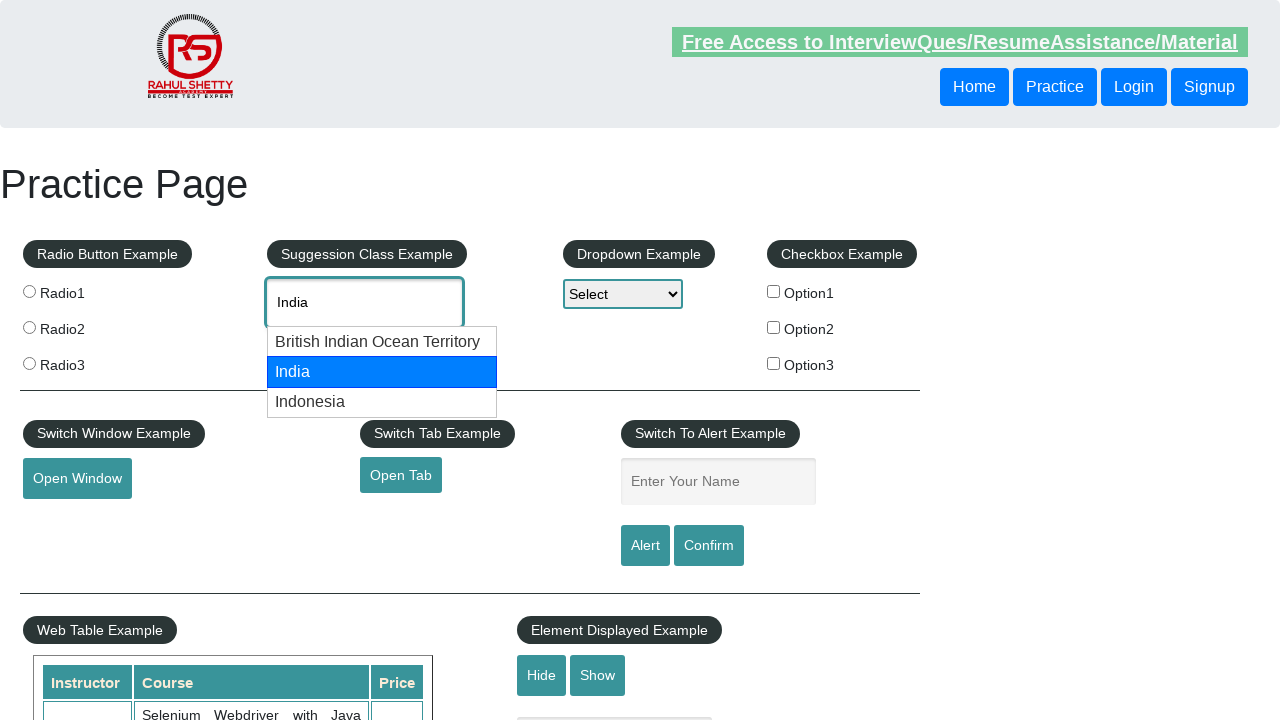

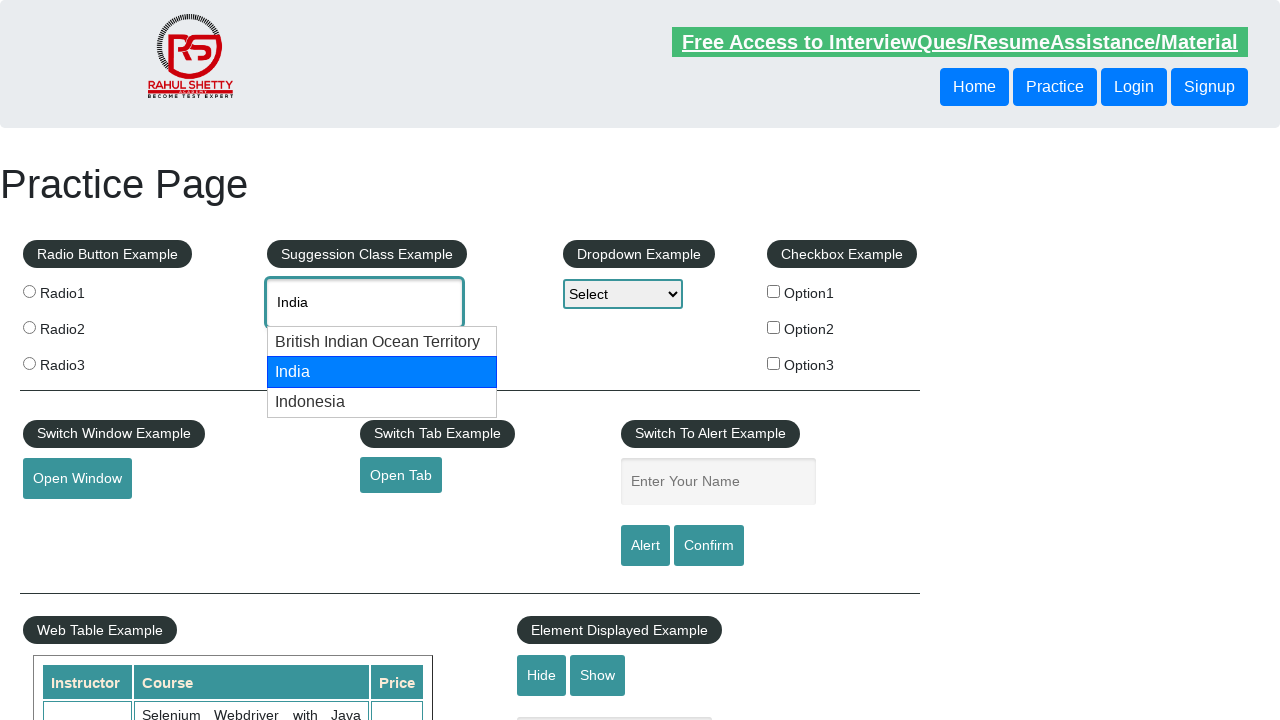